Tests a loading images page by waiting for an image element to be present and verifying it has loaded correctly

Starting URL: https://bonigarcia.dev/selenium-webdriver-java/loading-images.html

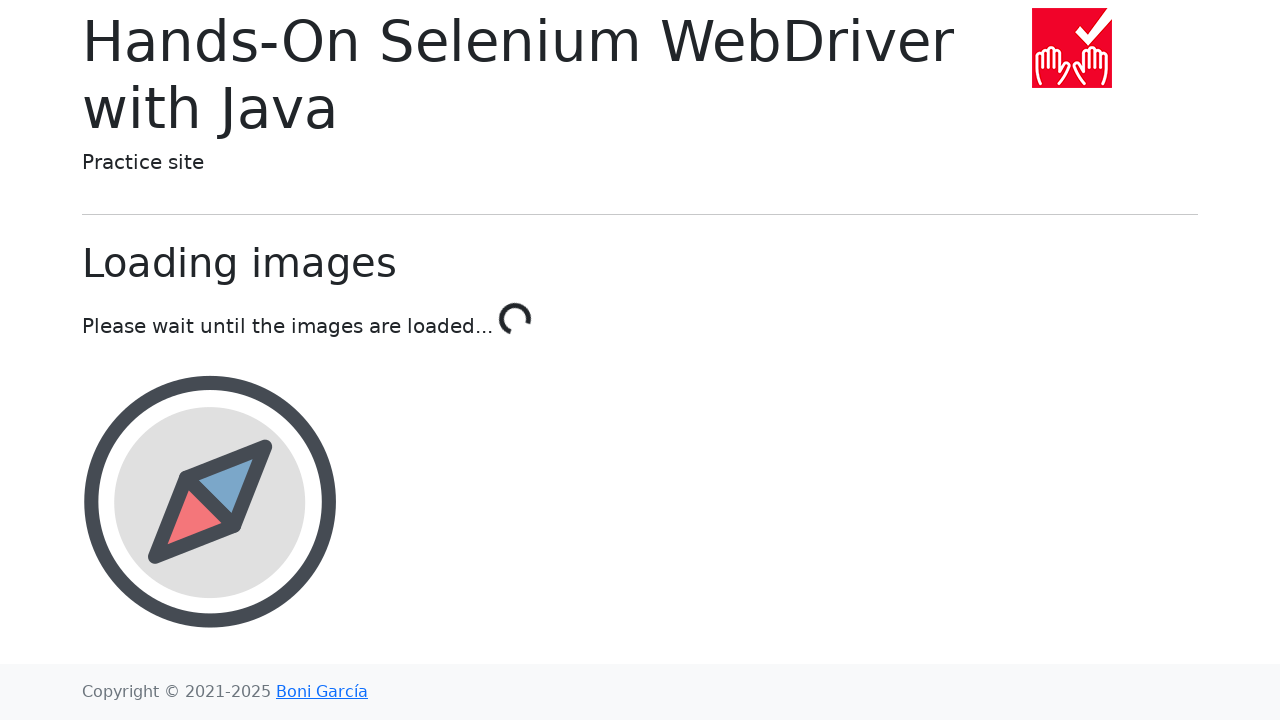

Waited for landscape image element to be present in DOM
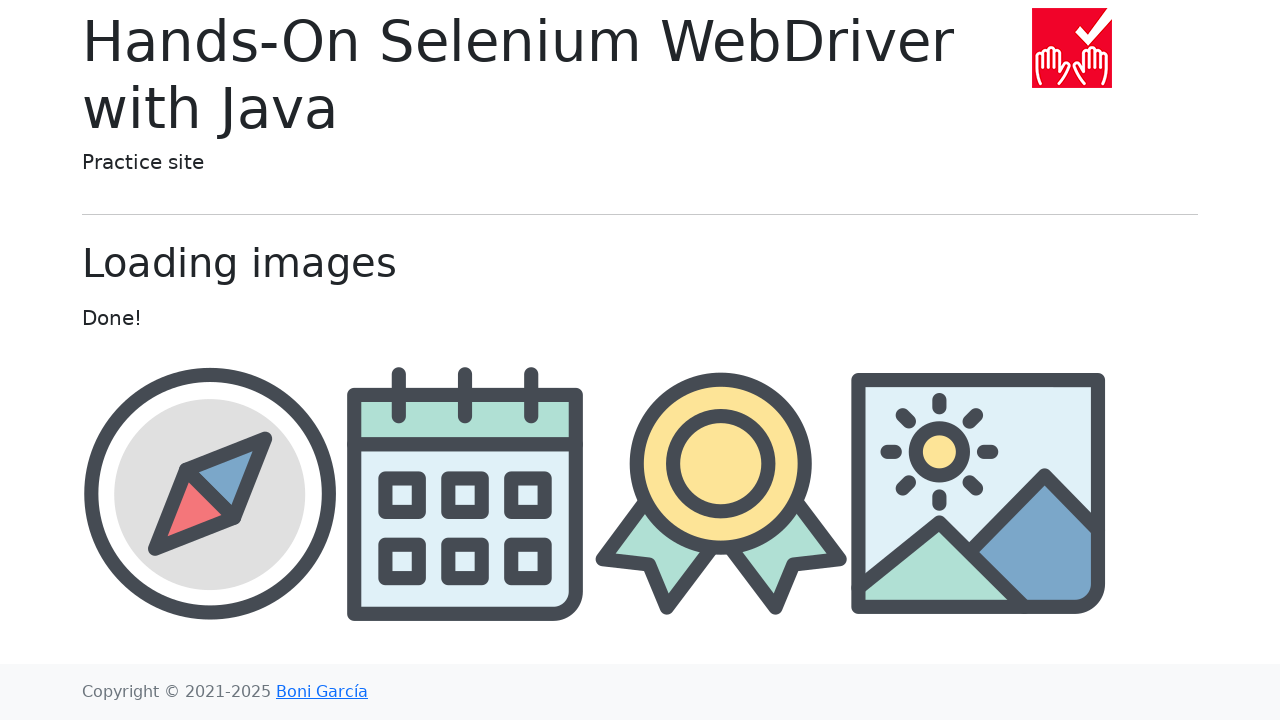

Located the landscape image element
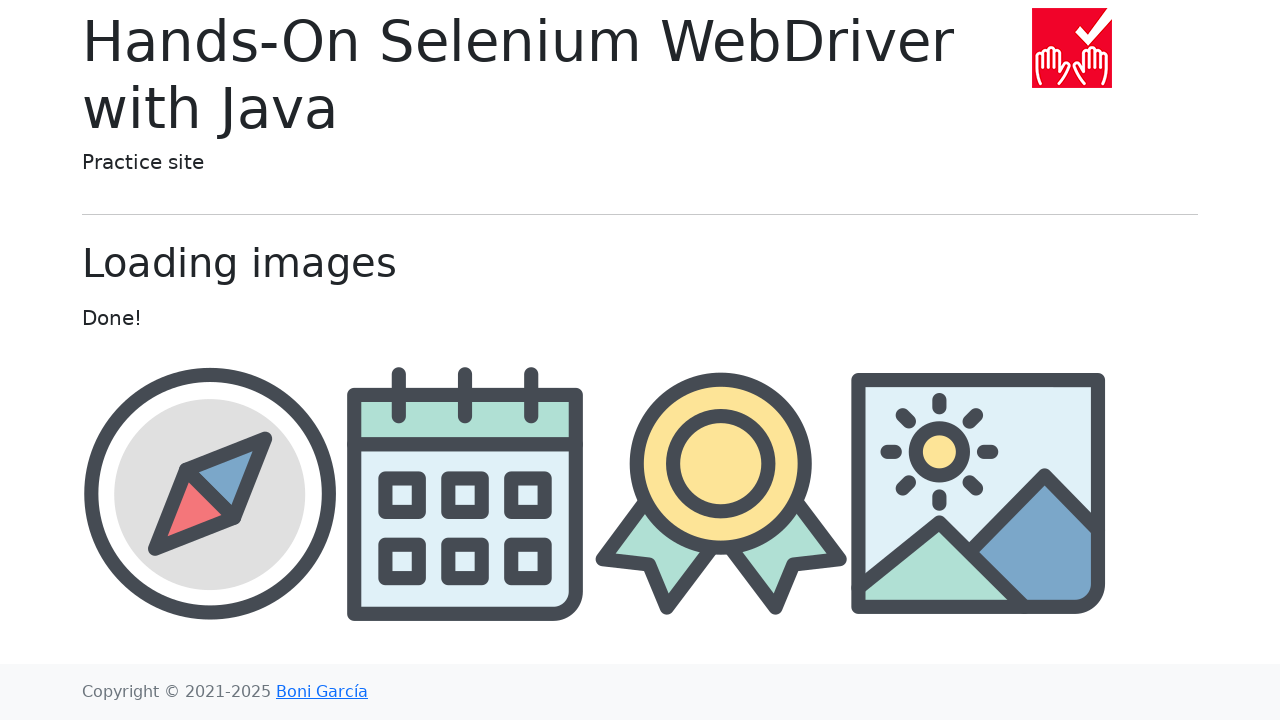

Verified that the landscape image is visible and loaded correctly
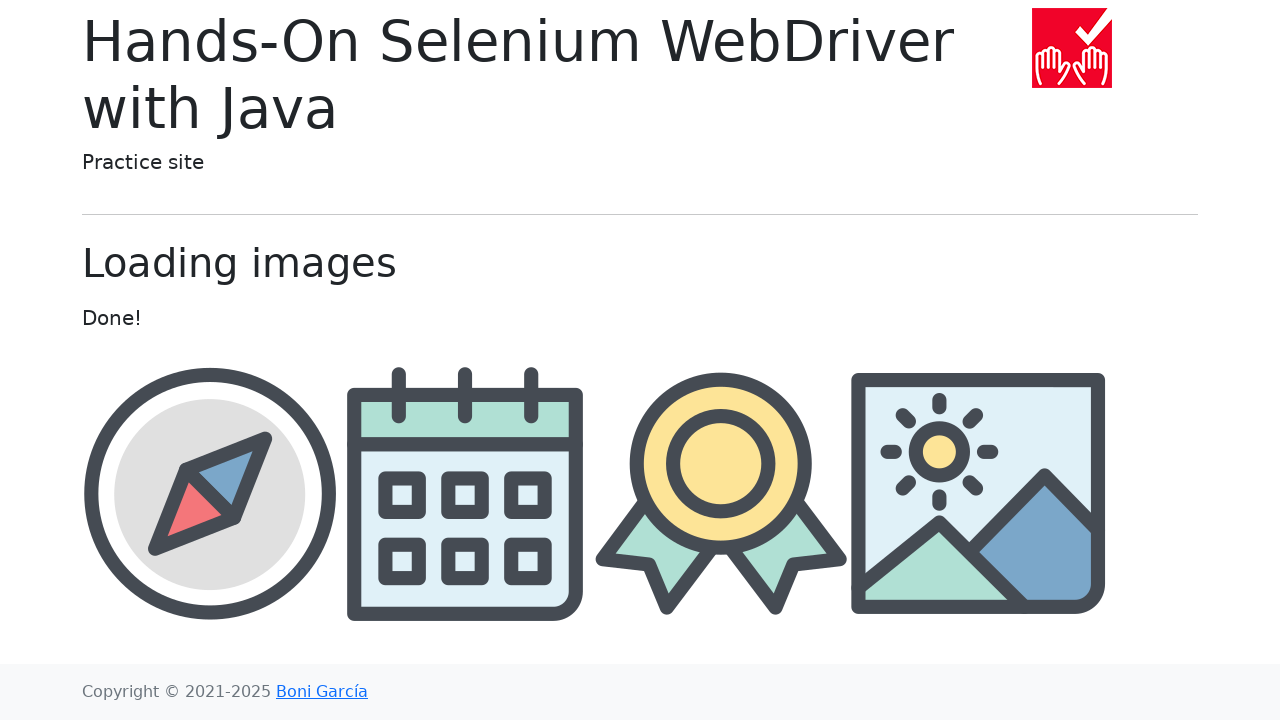

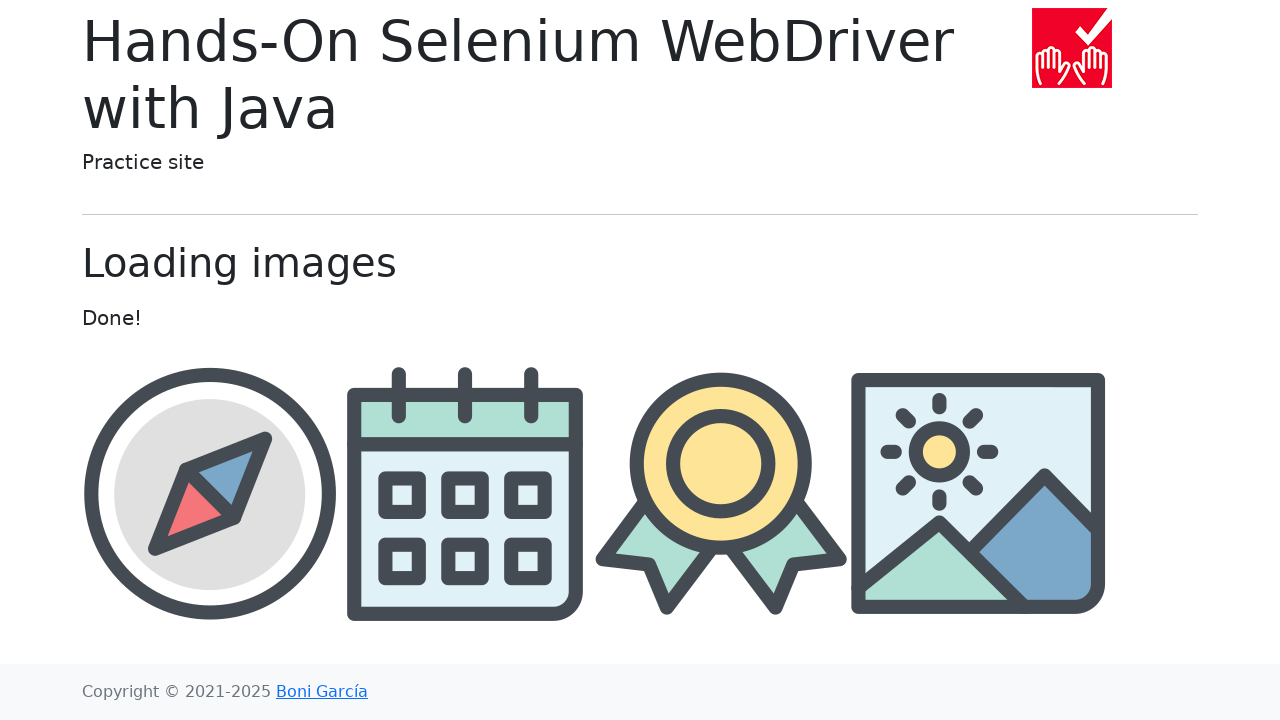